Tests a registration form by filling in first name, last name, and email fields, then submitting and verifying the success message

Starting URL: http://suninjuly.github.io/registration1.html

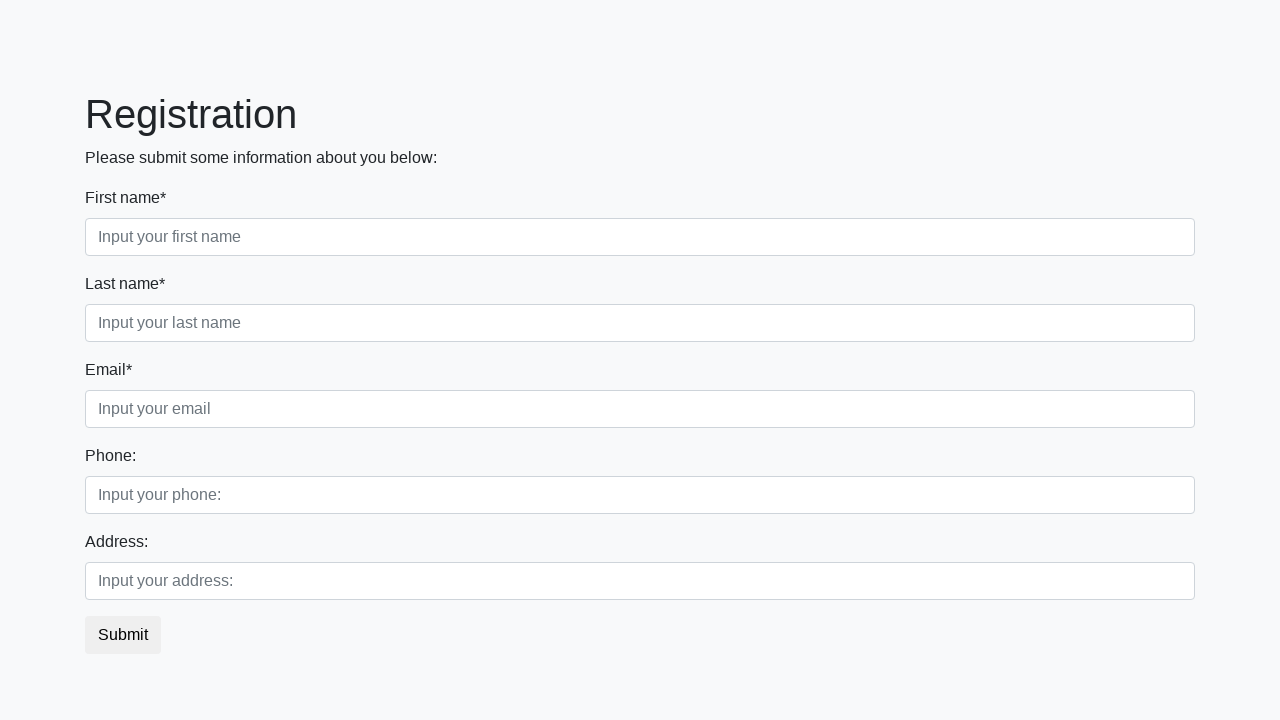

Filled first name field with 'Edgar' on input[placeholder="Input your first name"]
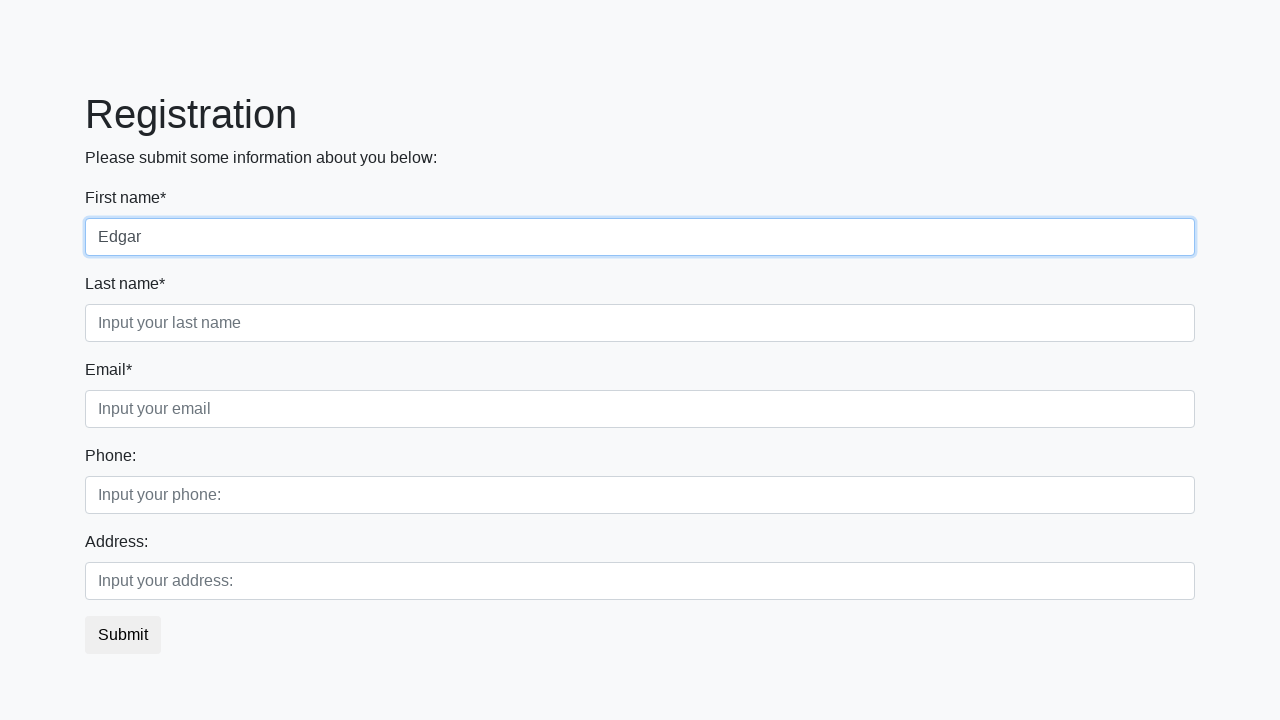

Filled last name field with 'Torosyan' on input[placeholder="Input your last name"]
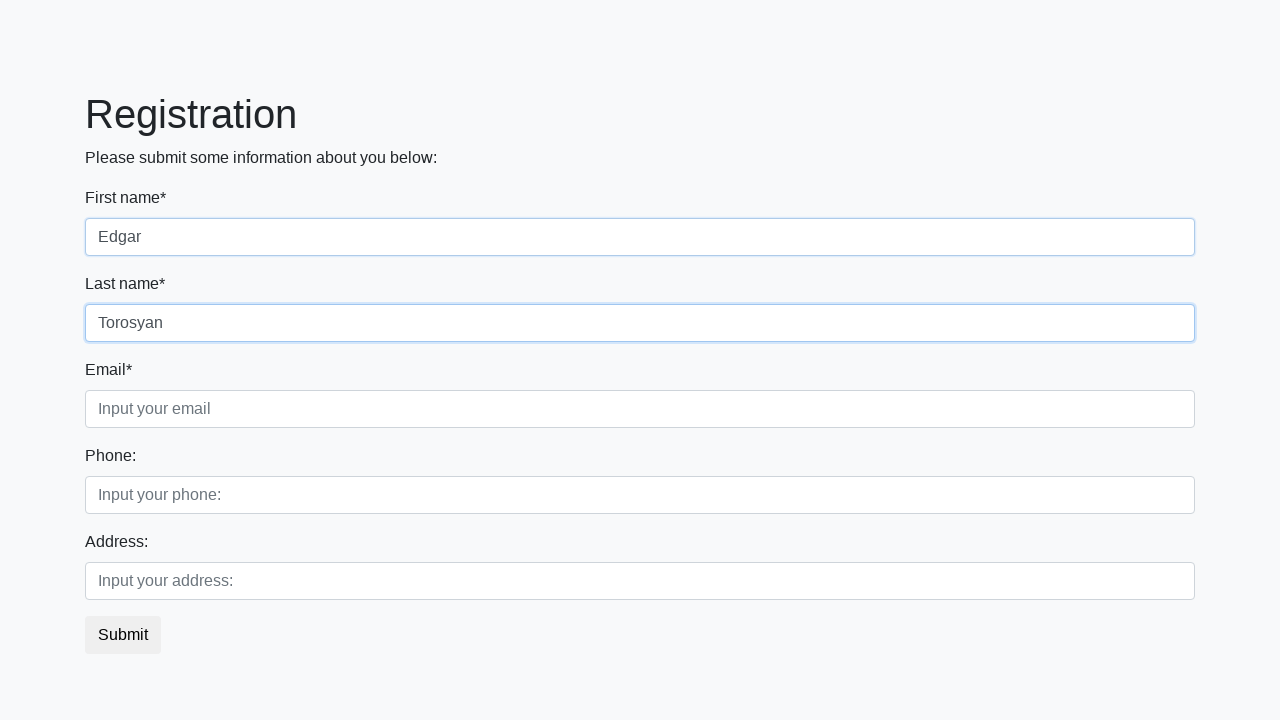

Filled email field with 'example@mail.com' on input[placeholder="Input your email"]
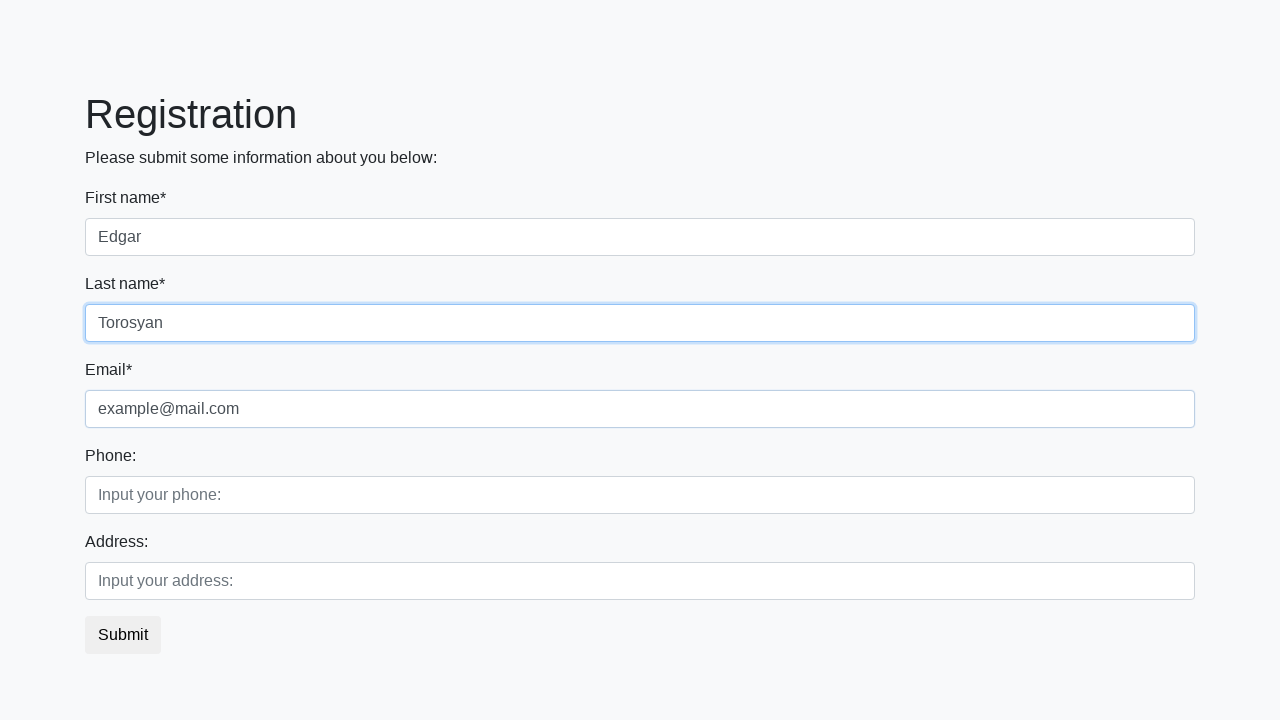

Clicked submit button to register at (123, 635) on button[type="submit"]
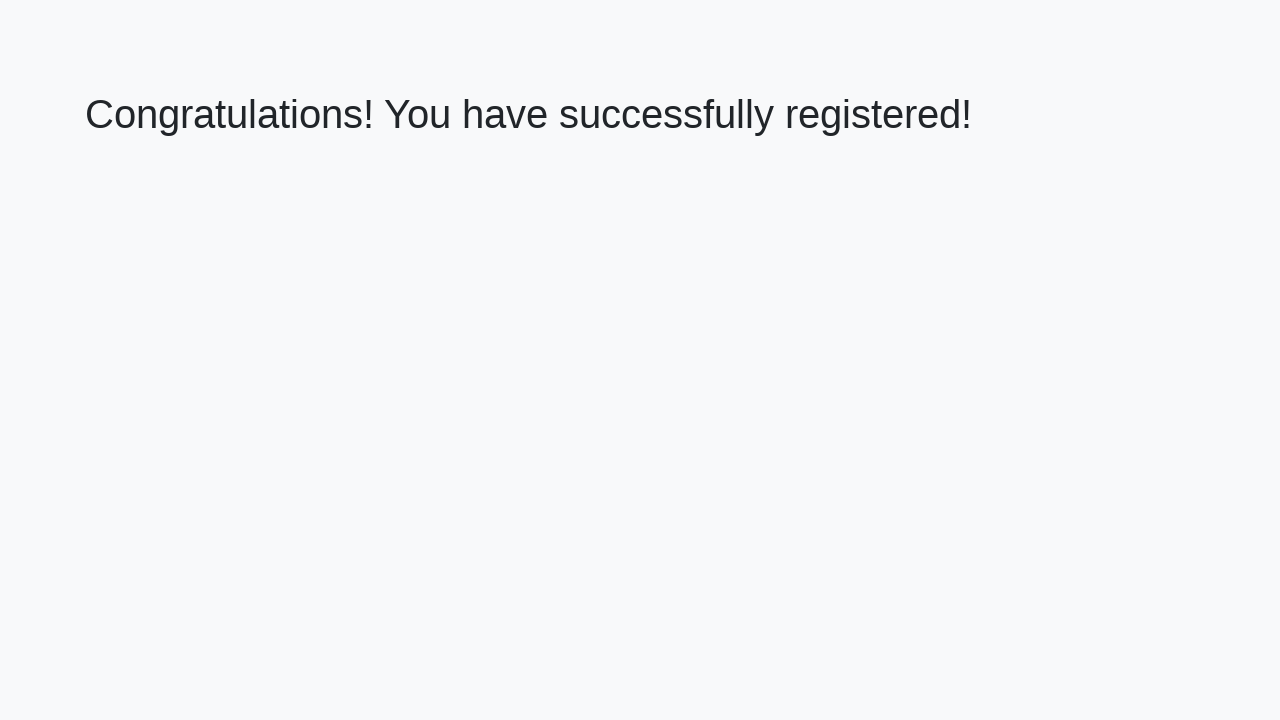

Success message heading loaded
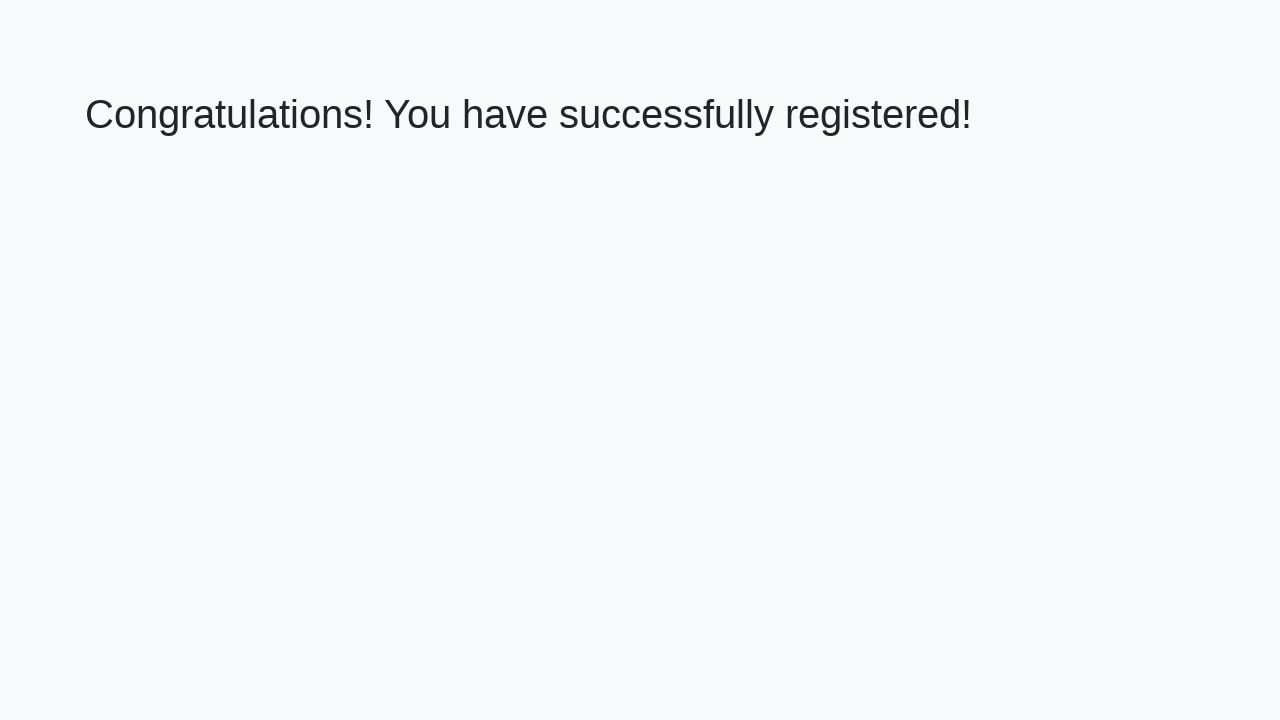

Retrieved success message text
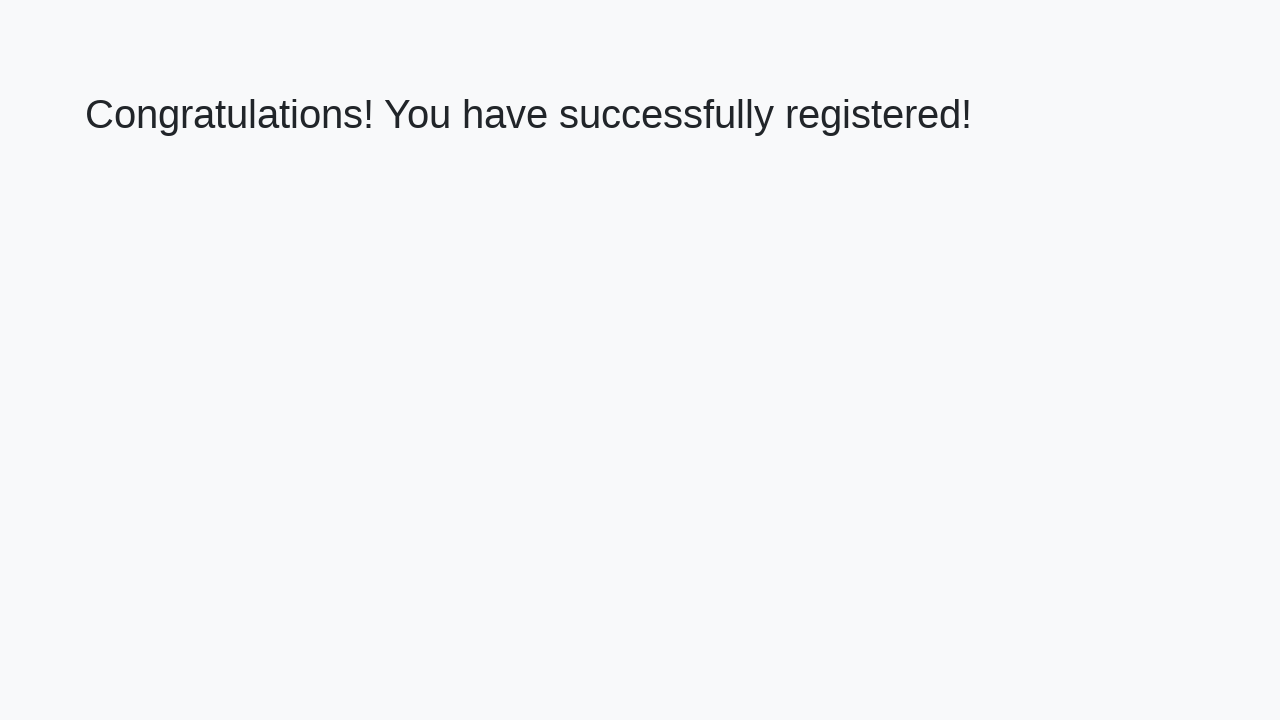

Verified success message matches expected text
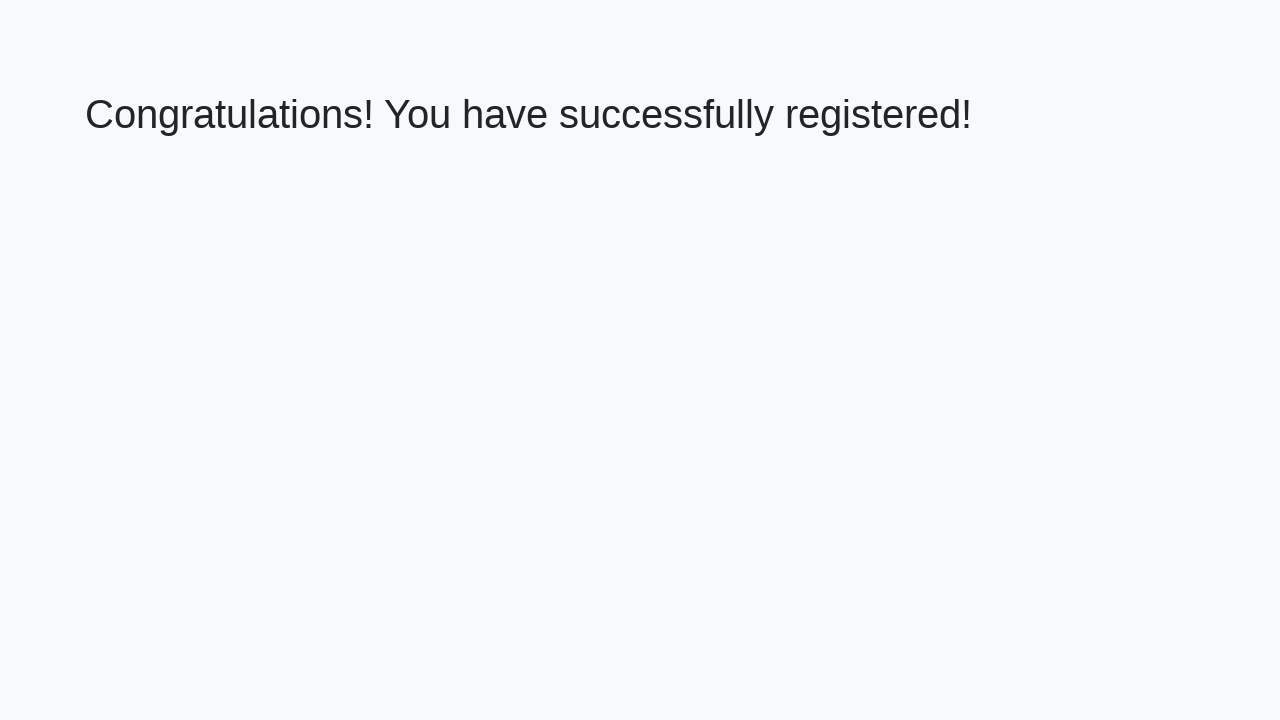

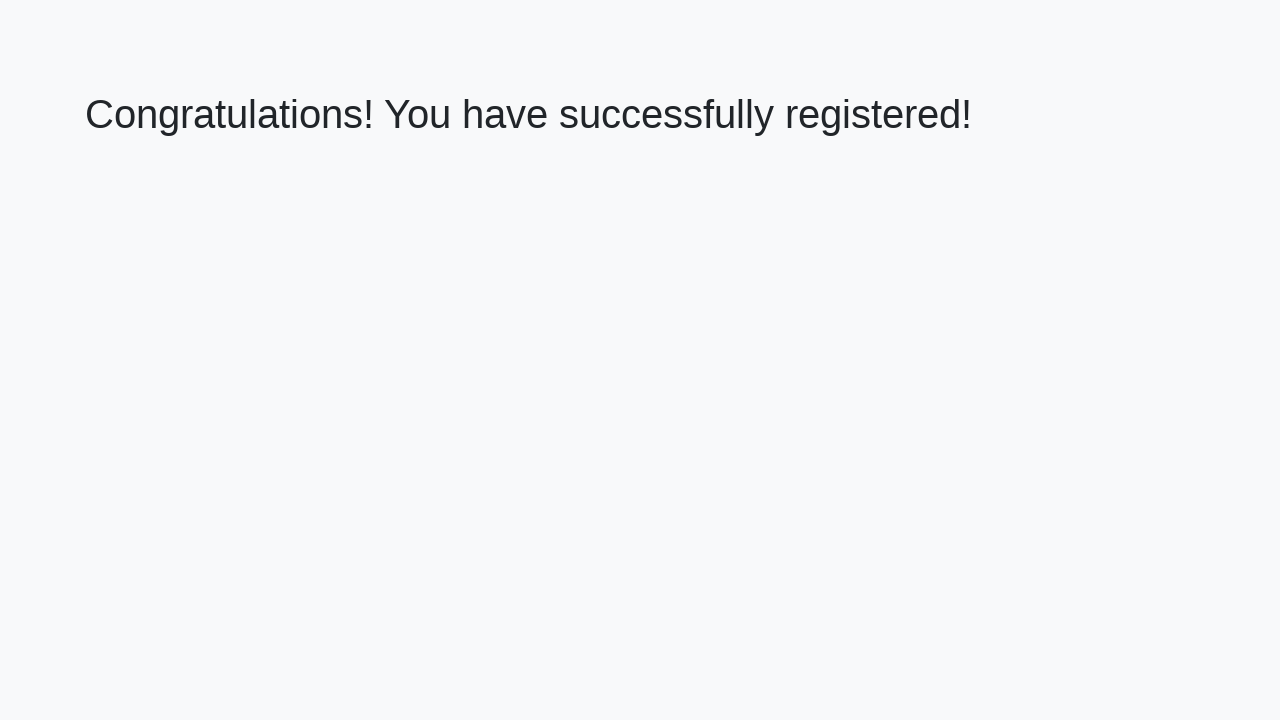